Navigates to a practice page with dropdowns and locates a currency dropdown element

Starting URL: https://rahulshettyacademy.com/dropdownsPractise/

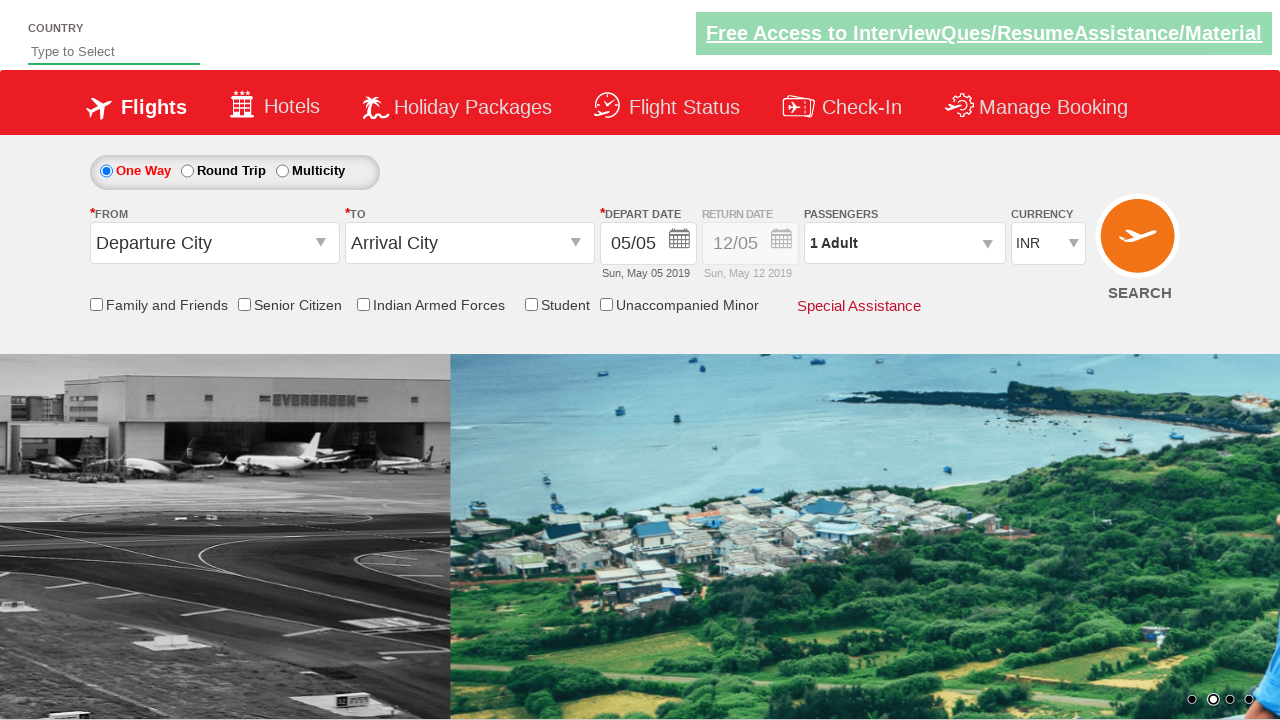

Waited for currency dropdown element to be present
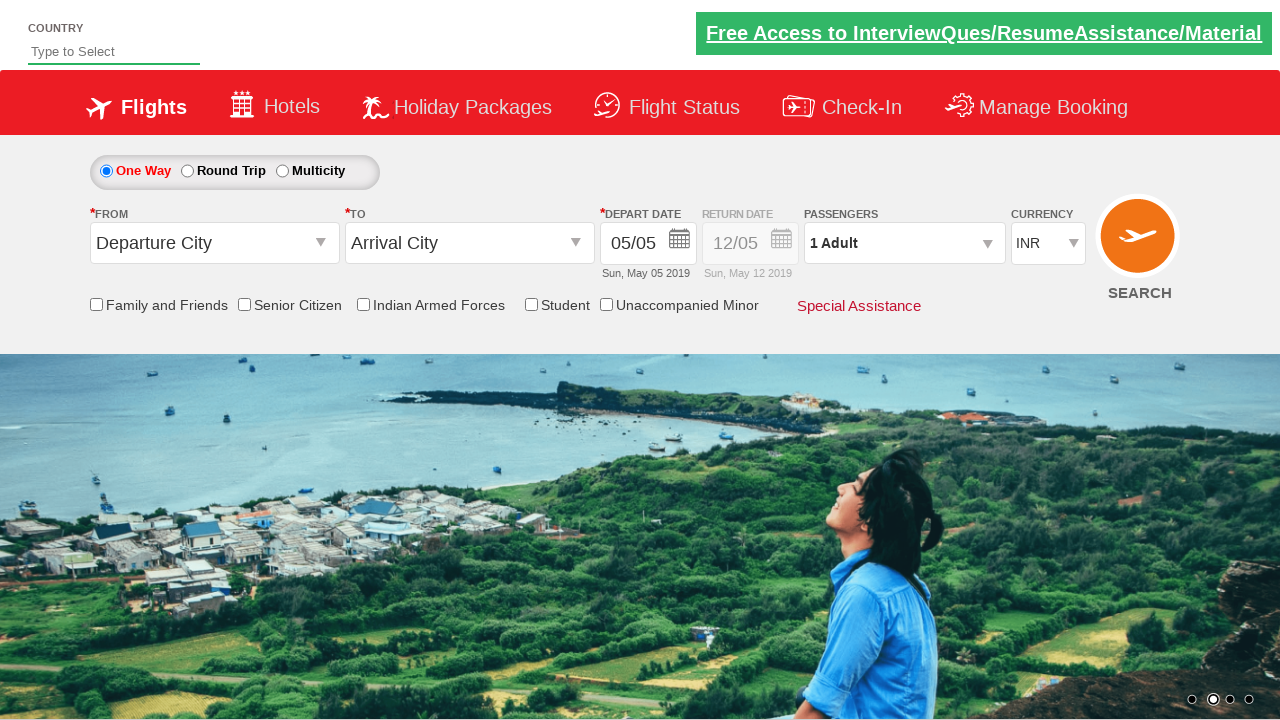

Located currency dropdown element
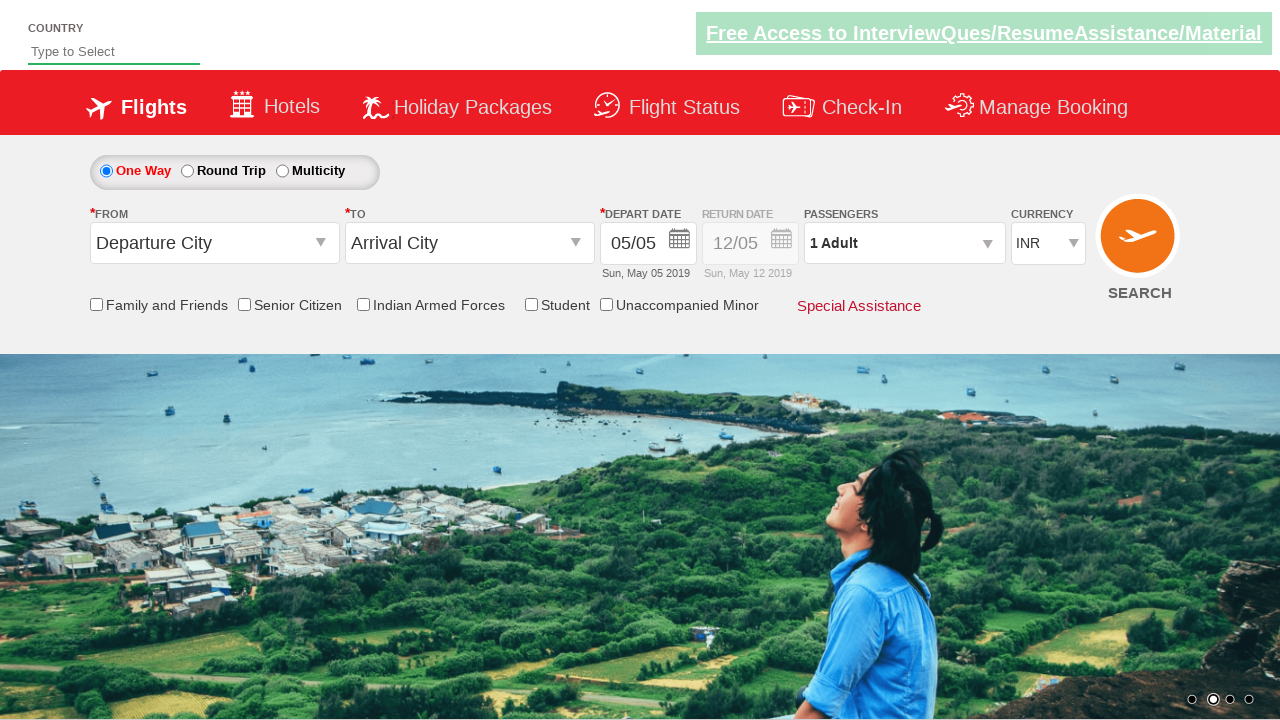

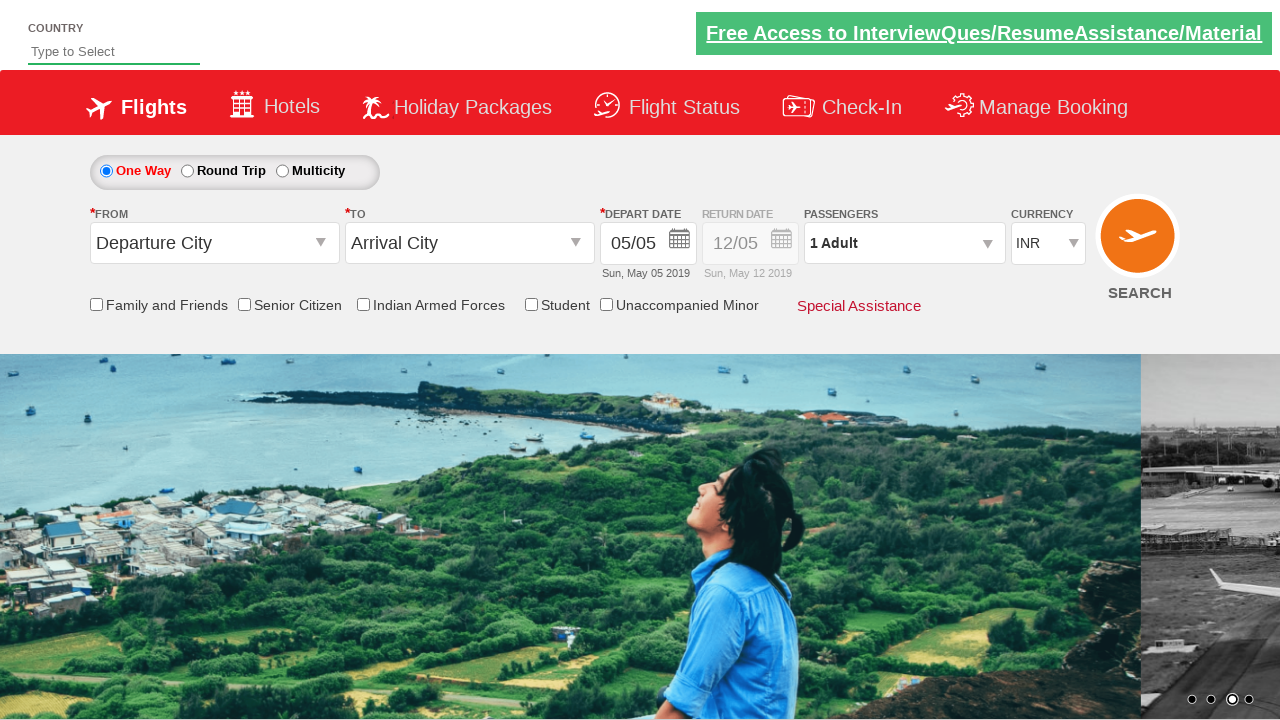